Tests Cloudflare Proxy Integration by navigating to the page and verifying that a visitorId is returned in the pre element

Starting URL: https://experiments.martinmakarsky.com/fingerprint-pro-react-cloudflare

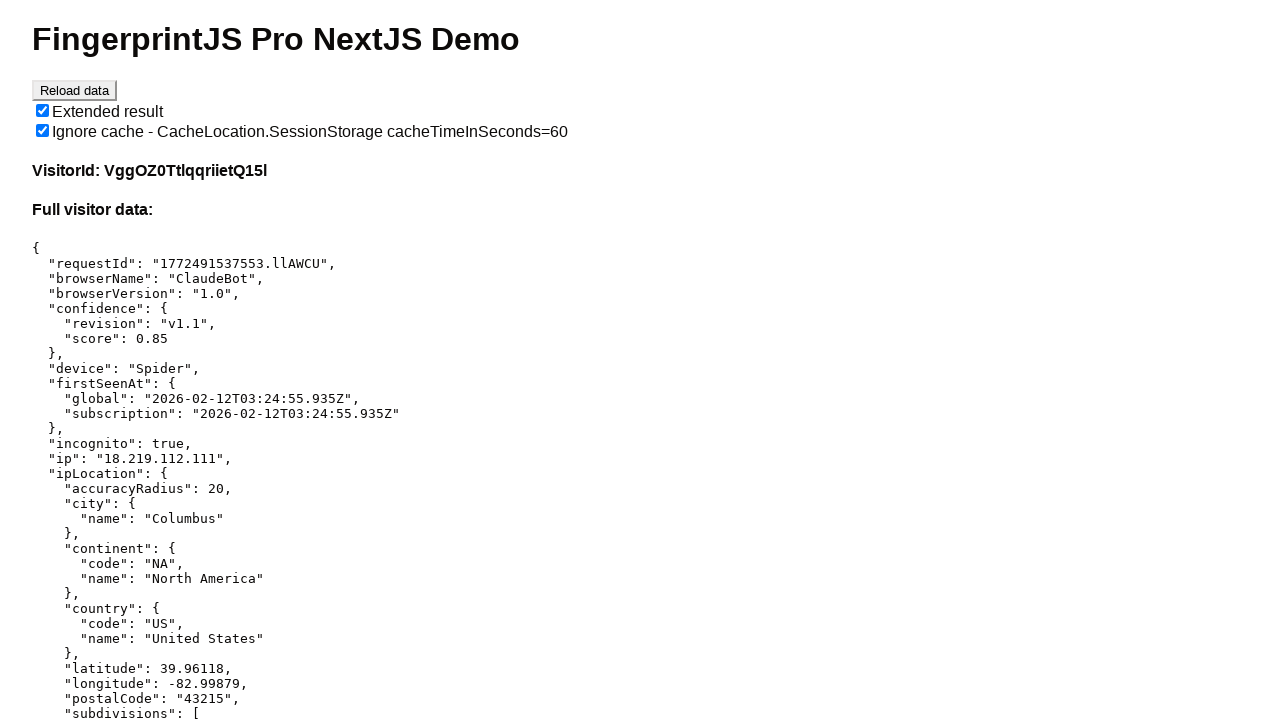

Navigated to Cloudflare Proxy Integration test page
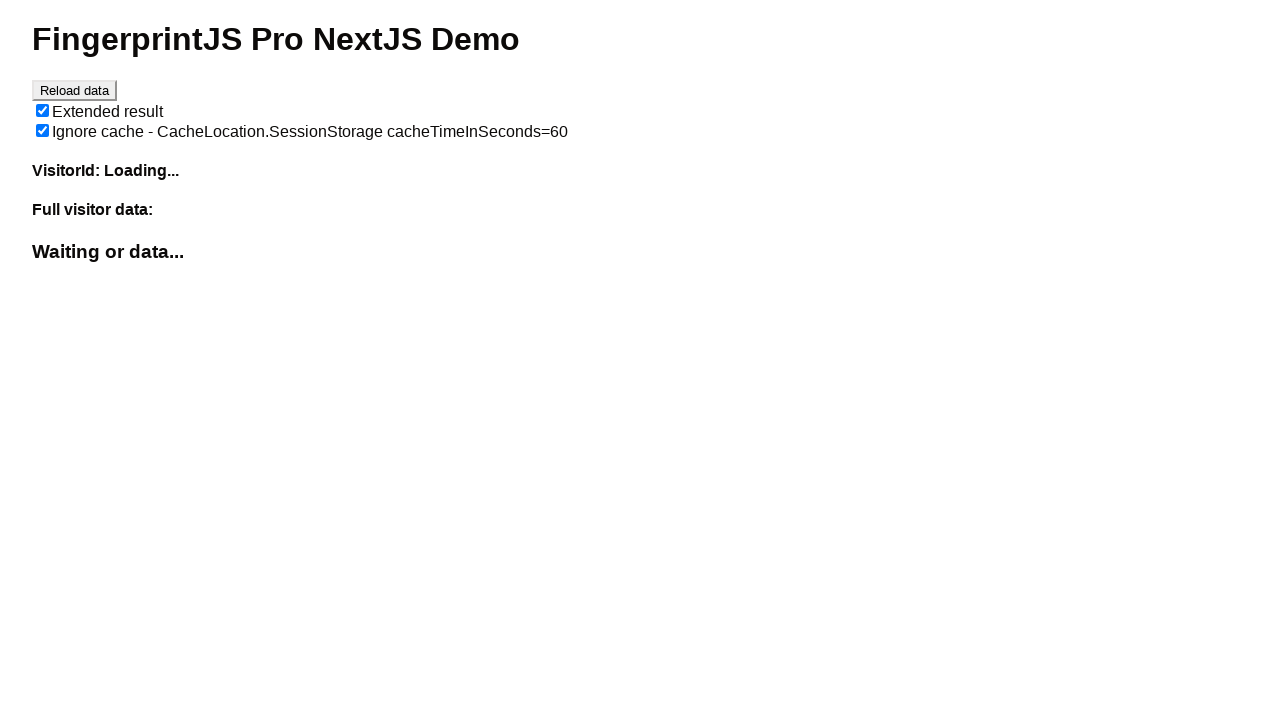

Pre element with visitor data loaded
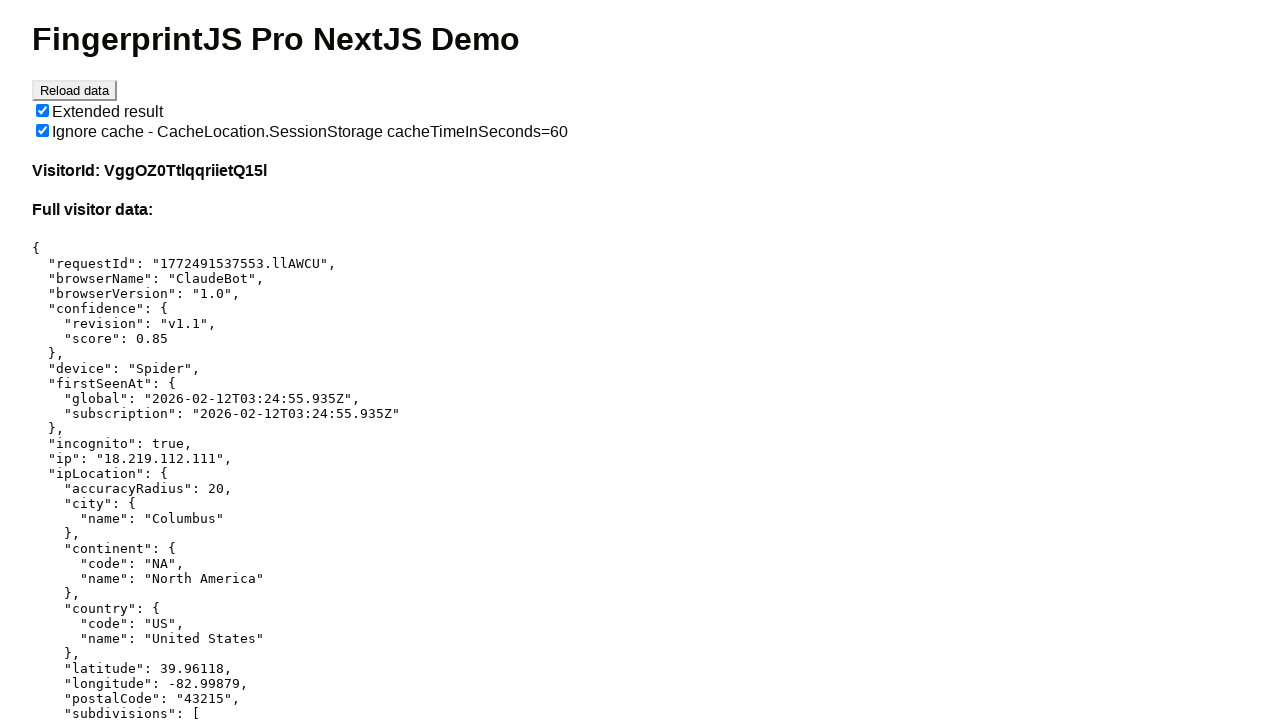

Extracted visitorId from pre element: {
  "requestId": "1772491537553.llAWCU",
  "browserName": "ClaudeBot",
  "browserVersion": "1.0",
  "confidence": {
    "revision": "v1.1",
    "score": 0.85
  },
  "device": "Spider",
  "firstSeenAt": {
    "global": "2026-02-12T03:24:55.935Z",
    "subscription": "2026-02-12T03:24:55.935Z"
  },
  "incognito": true,
  "ip": "18.219.112.111",
  "ipLocation": {
    "accuracyRadius": 20,
    "city": {
      "name": "Columbus"
    },
    "continent": {
      "code": "NA",
      "name": "North America"
    },
    "country": {
      "code": "US",
      "name": "United States"
    },
    "latitude": 39.96118,
    "longitude": -82.99879,
    "postalCode": "43215",
    "subdivisions": [
      {
        "isoCode": "OH",
        "name": "Ohio"
      }
    ],
    "timezone": "America/New_York"
  },
  "lastSeenAt": {
    "global": "2026-03-02T22:45:13.904Z",
    "subscription": "2026-03-02T22:45:13.904Z"
  },
  "meta": {
    "version": "v1.1.4422+d61d8f8"
  },
  "os": "Mac OS X",
  "osVersion": "10.15.7",
  "supplementaryIds": {
    "highRecall": {
      "firstSeenAt": {
        "global": "2026-02-12T03:24:55.935Z",
        "subscription": "2026-02-12T03:24:55.935Z"
      },
      "lastSeenAt": {
        "global": "2026-03-02T22:45:13.904Z",
        "subscription": "2026-03-02T22:45:13.904Z"
      },
      "visitorFound": true,
      "visitorId": "bX6KihuSb4lMvXB8NxK44J_hr"
    },
    "standard": {
      "confidence": {
        "revision": "v1.1",
        "score": 0.85
      },
      "firstSeenAt": {
        "global": "2026-02-12T03:24:55.935Z",
        "subscription": "2026-02-12T03:24:55.935Z"
      },
      "lastSeenAt": {
        "global": "2026-03-02T22:45:13.904Z",
        "subscription": "2026-03-02T22:45:13.904Z"
      },
      "visitorFound": true,
      "visitorId": "VggOZ0TtlqqriietQ15l"
    }
  },
  "visitorFound": true,
  "visitorId": "VggOZ0TtlqqriietQ15l",
  "cacheHit": true
}
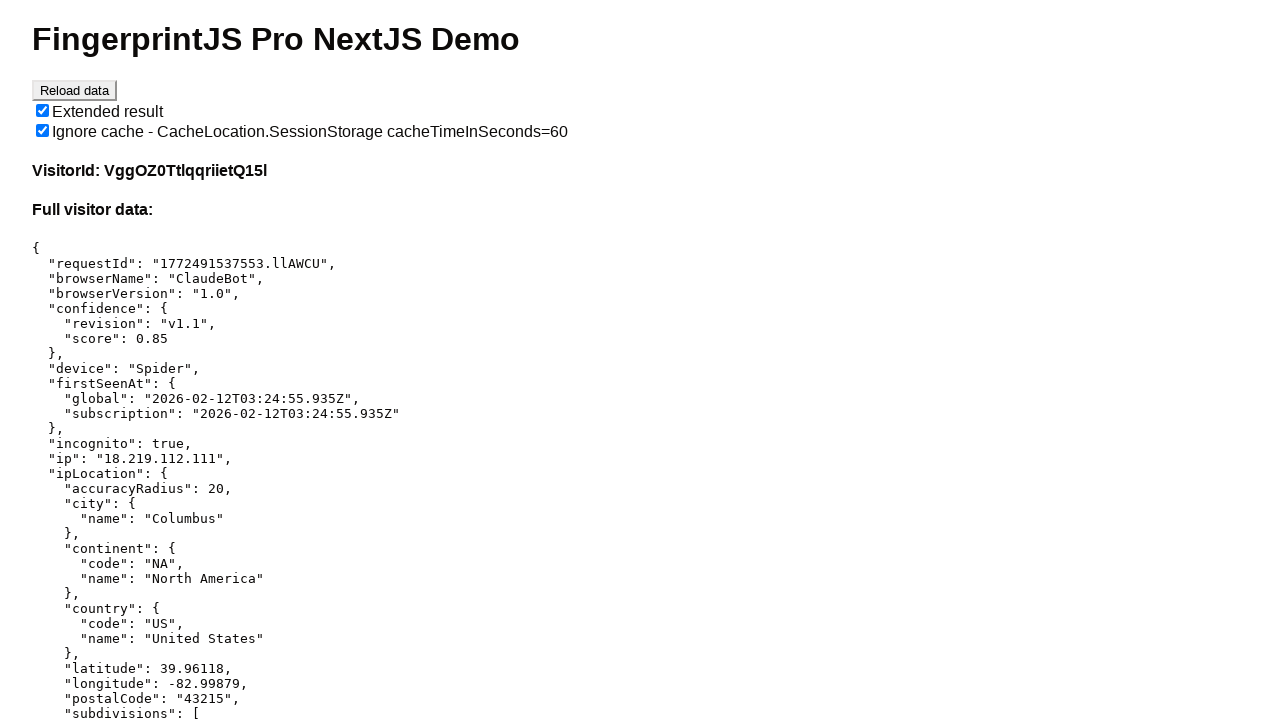

Verified that visitorId is not empty
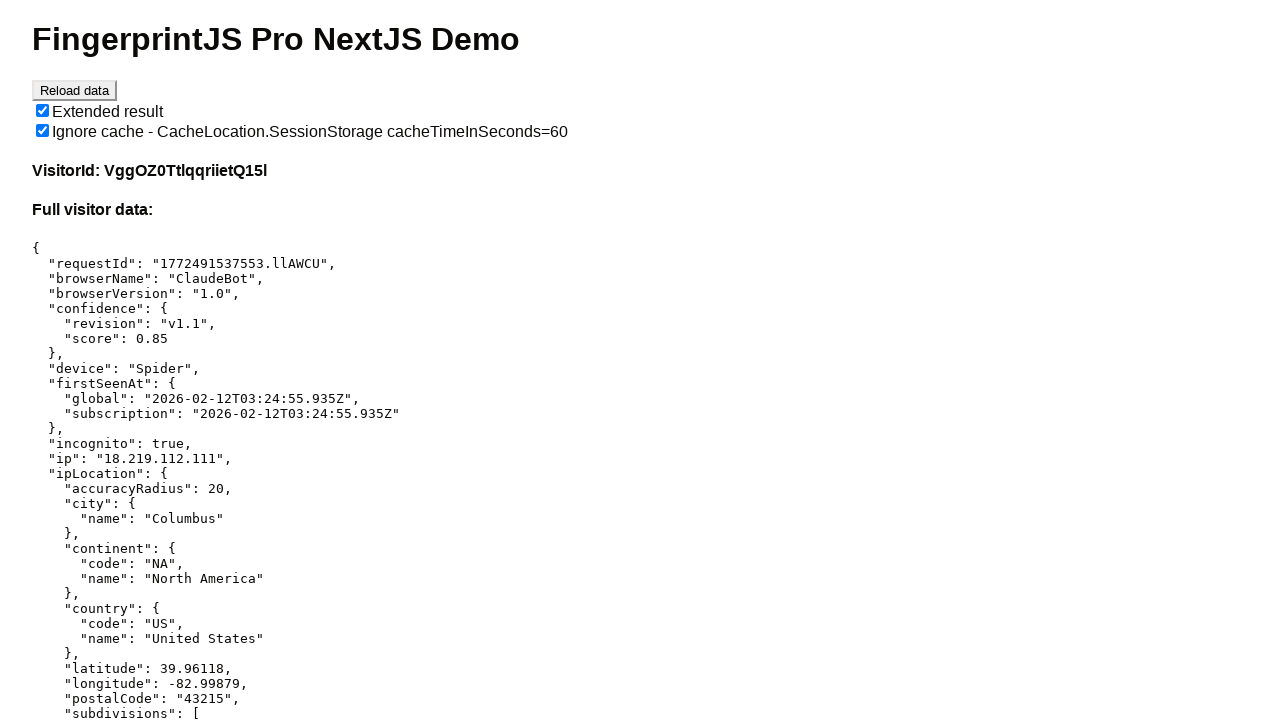

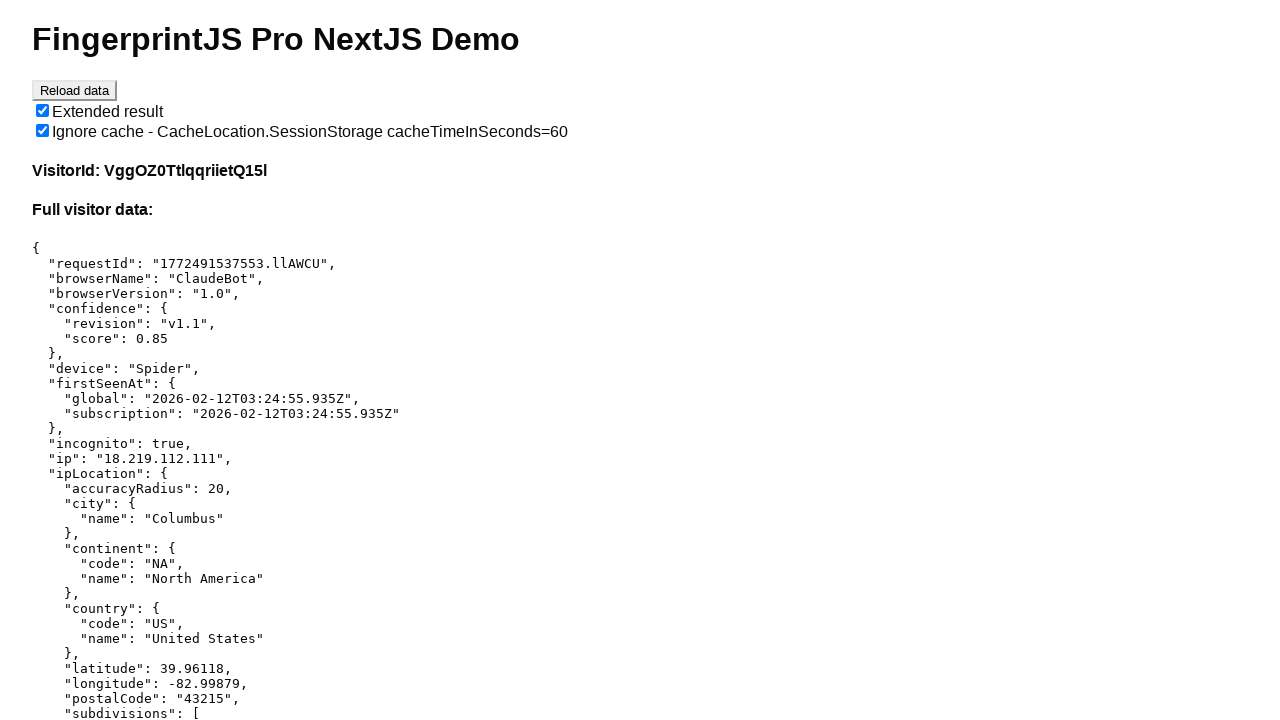